Tests the search filter functionality by entering a search term and verifying filtered results

Starting URL: https://rahulshettyacademy.com/seleniumPractise/#/offers

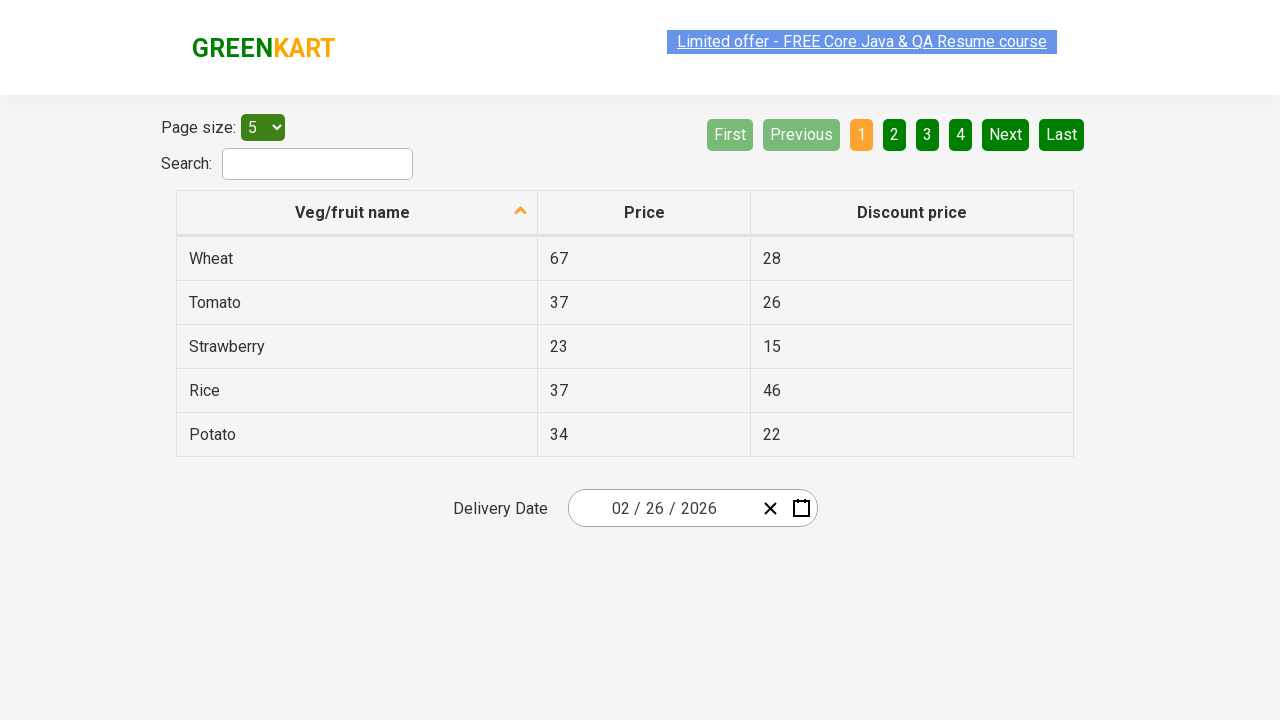

Entered search term 'to' in filter field on #search-field
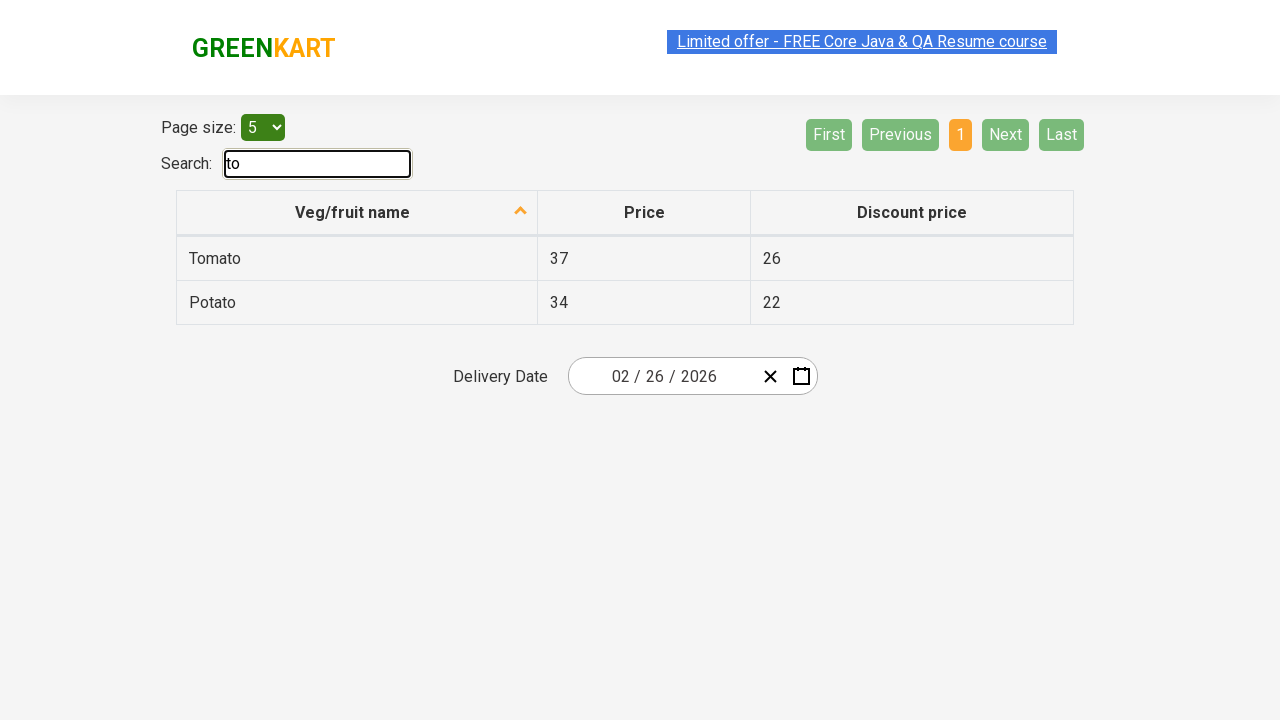

Waited for filtered results to appear
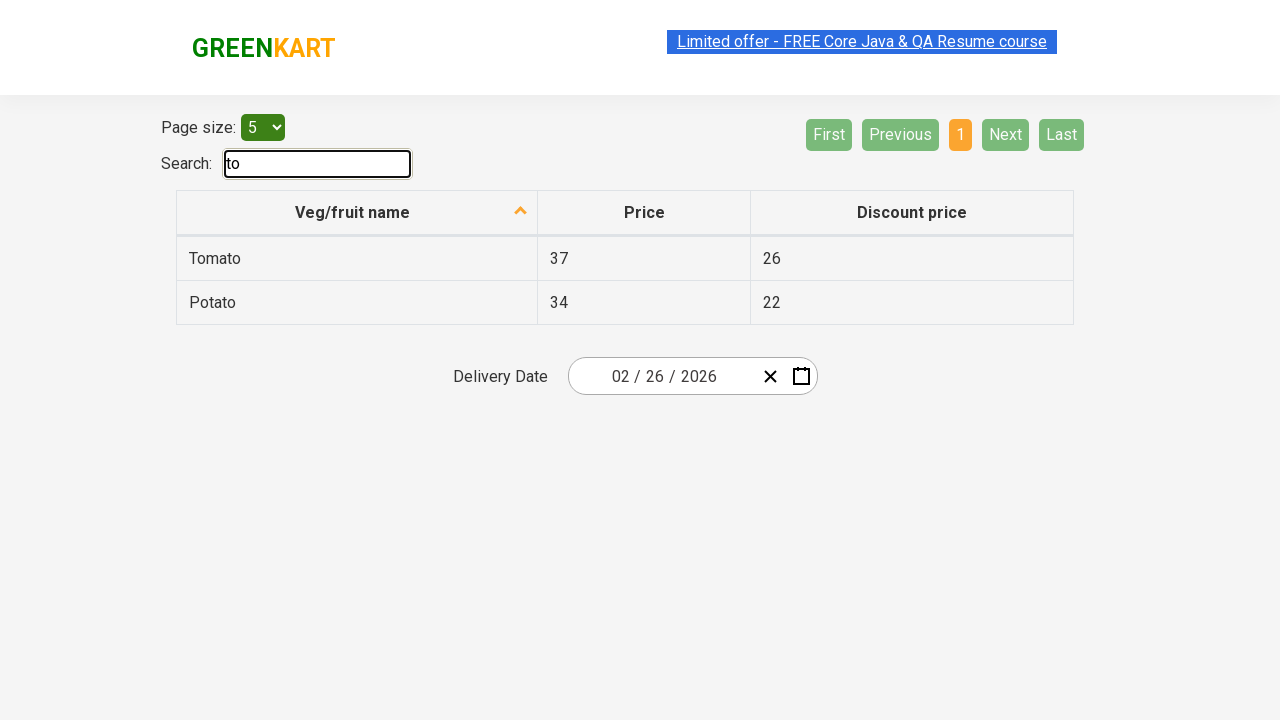

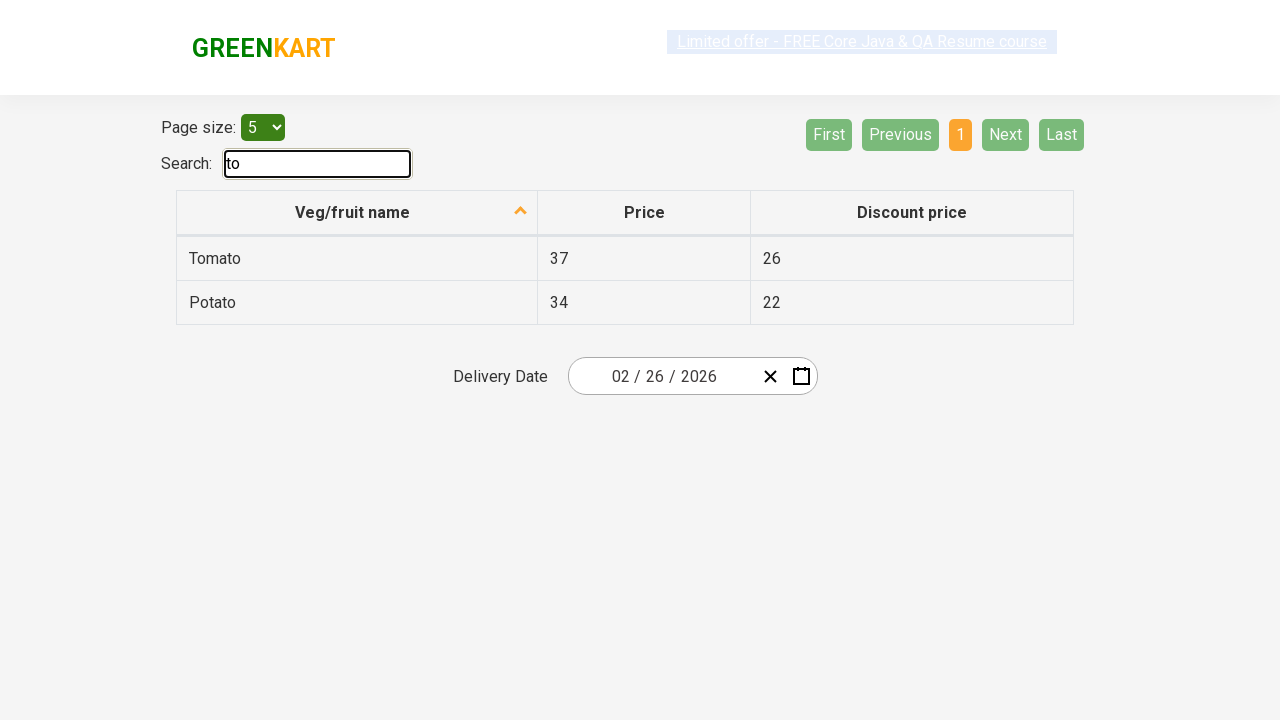